Tests dropdown selection functionality by selecting year, month, and day values from dropdown menus

Starting URL: https://testcenter.techproeducation.com/index.php?page=dropdown

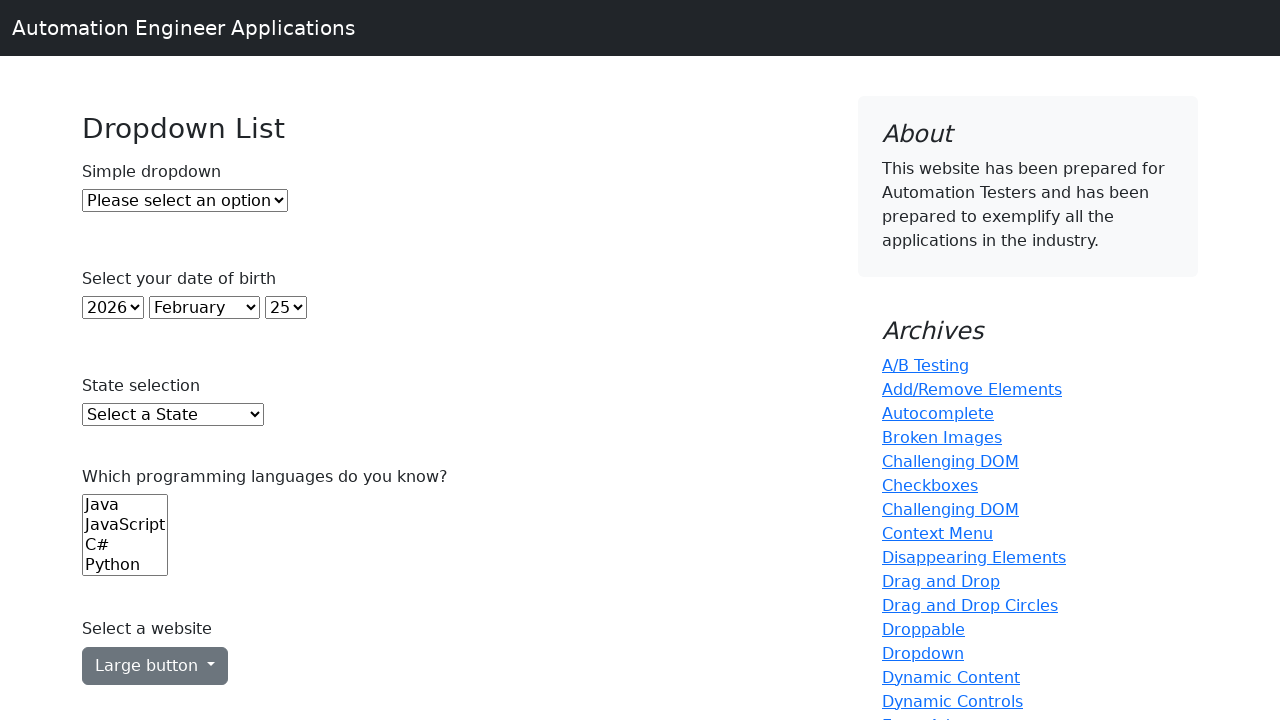

Navigated to dropdown test page
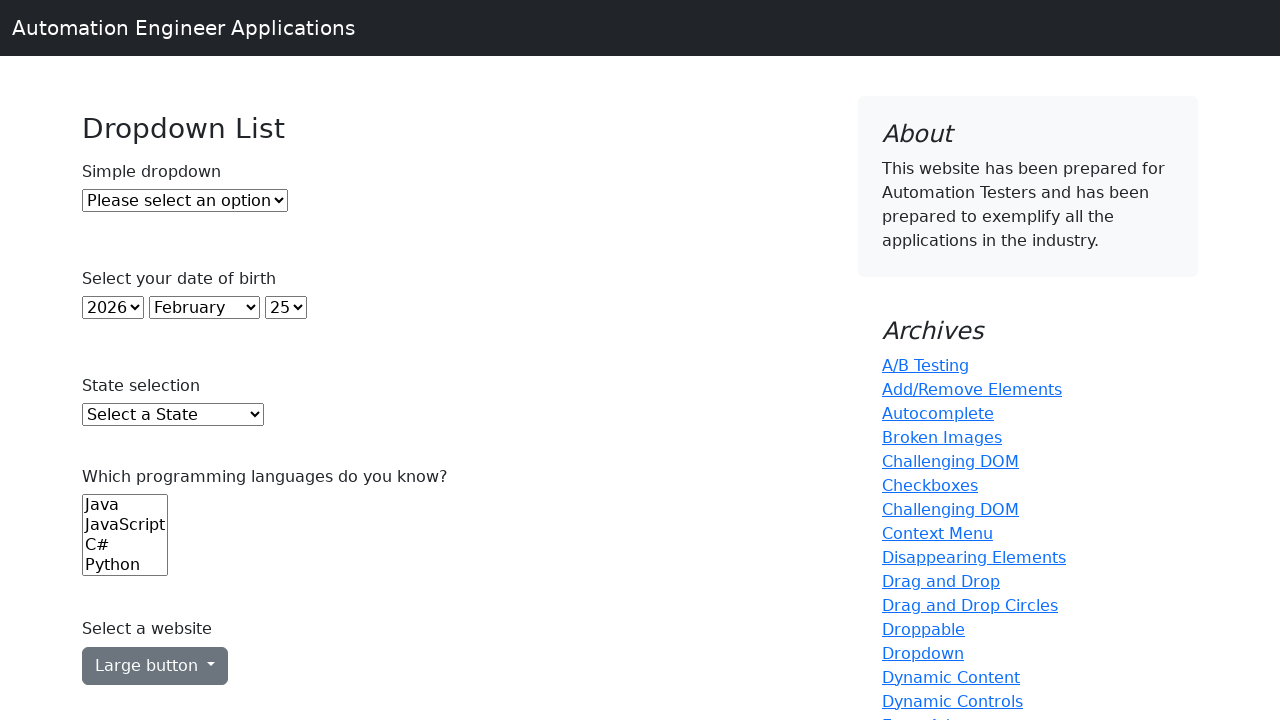

Selected year '2020' from year dropdown on select#year
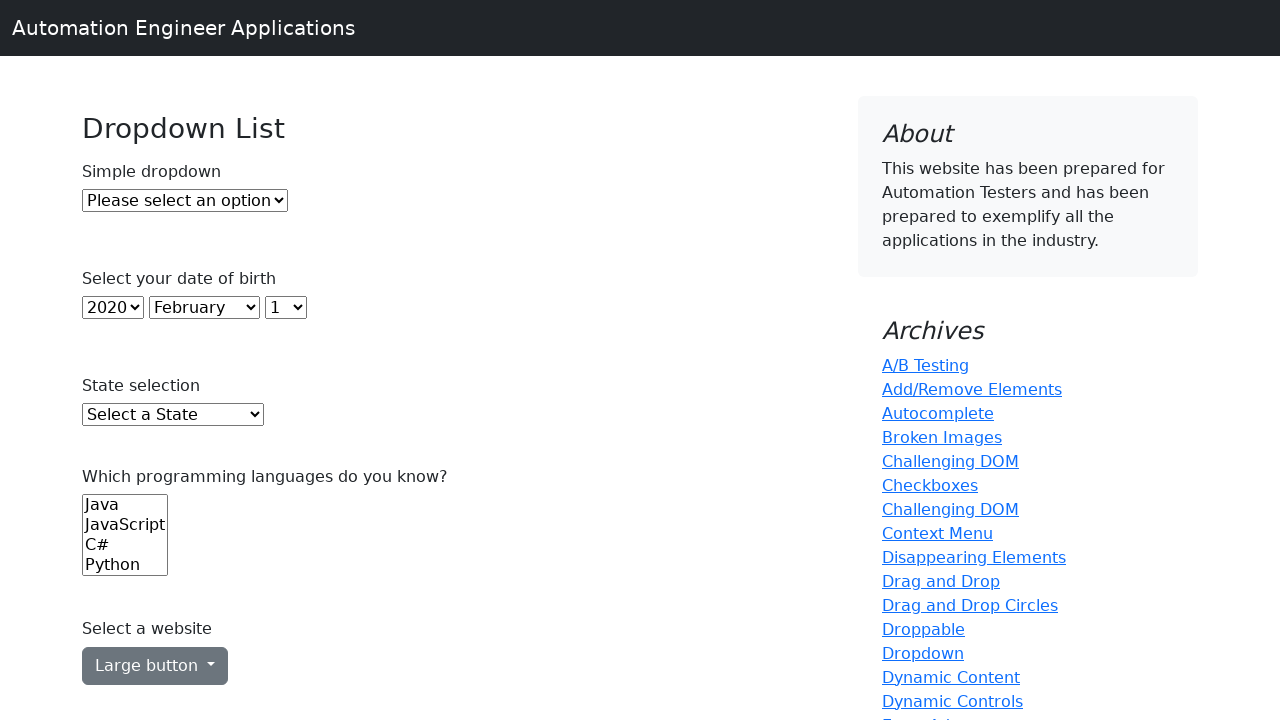

Selected month 'August' from month dropdown on select#month
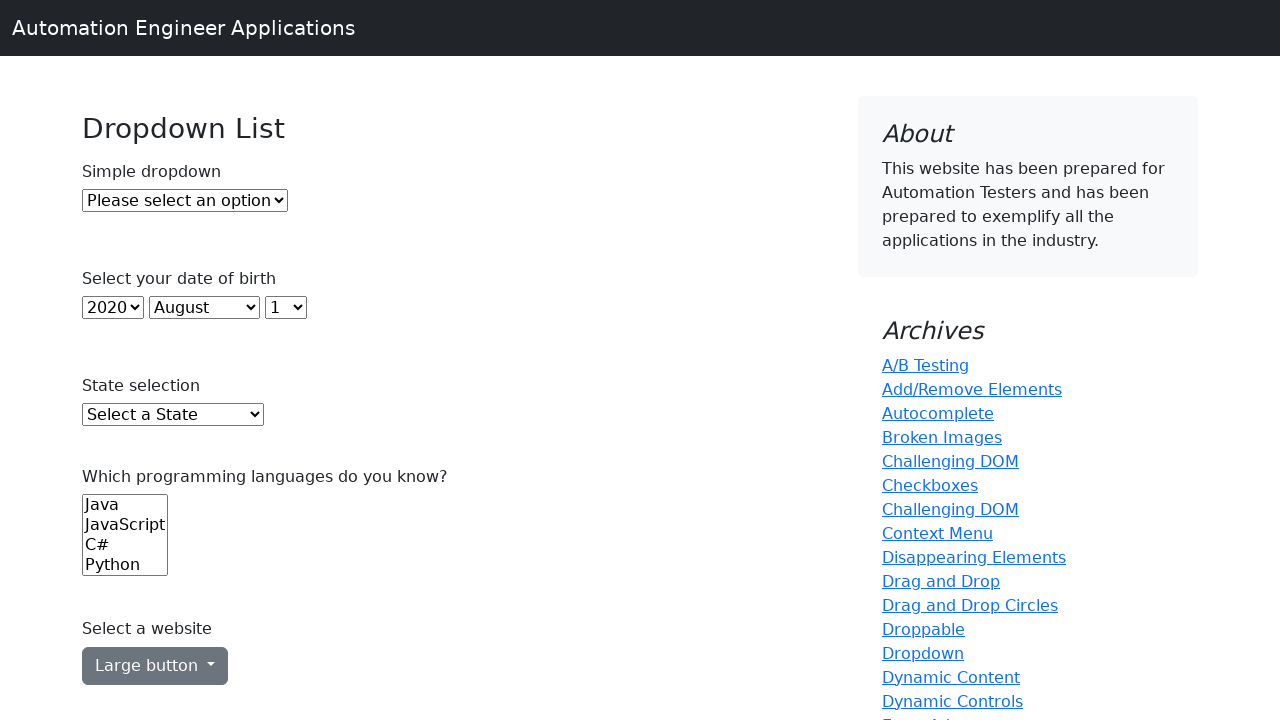

Selected day '5' from day dropdown on select#day
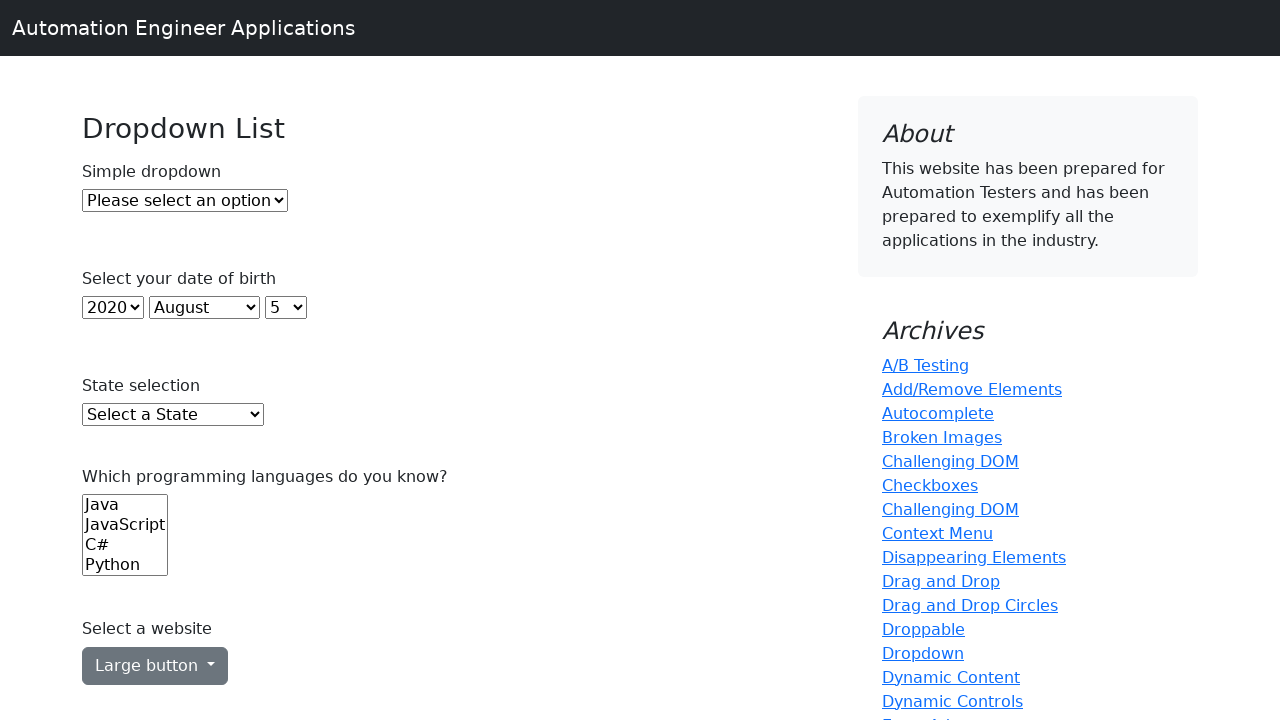

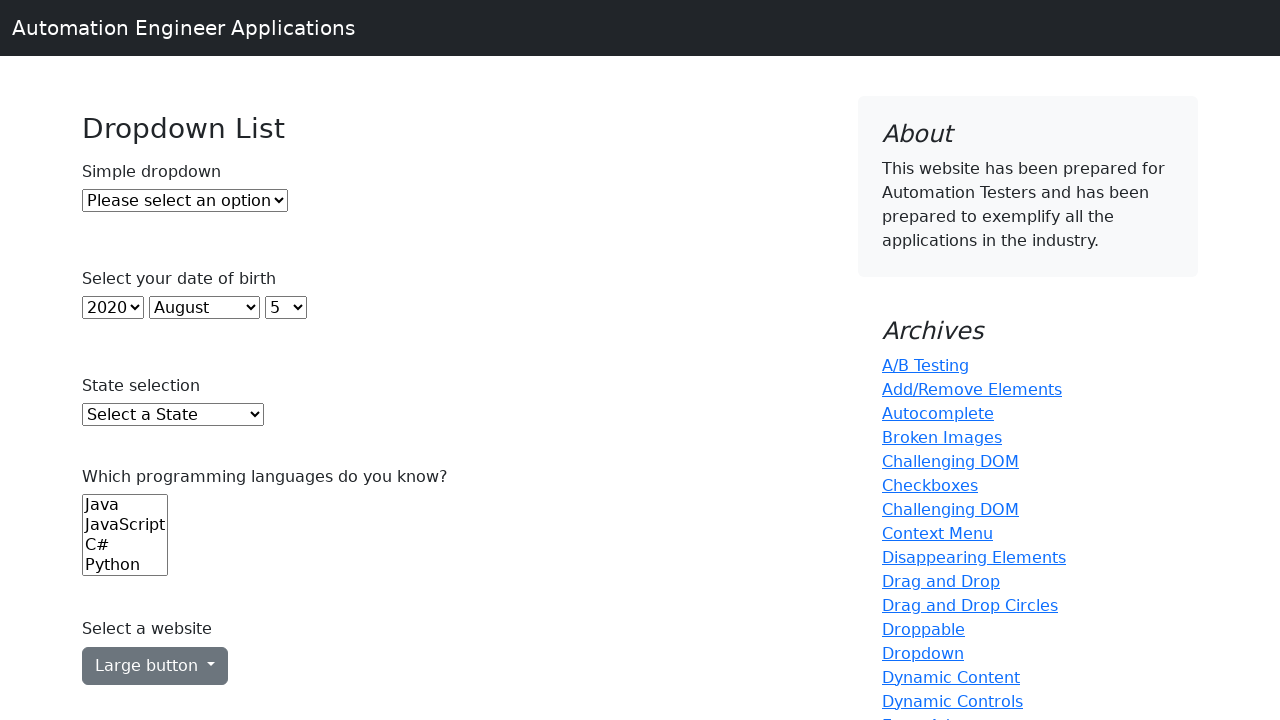